Tests that an unsaved change to an employee's name doesn't persist when switching between employee records

Starting URL: https://devmountain-qa.github.io/employee-manager/1.2_Version/index.html

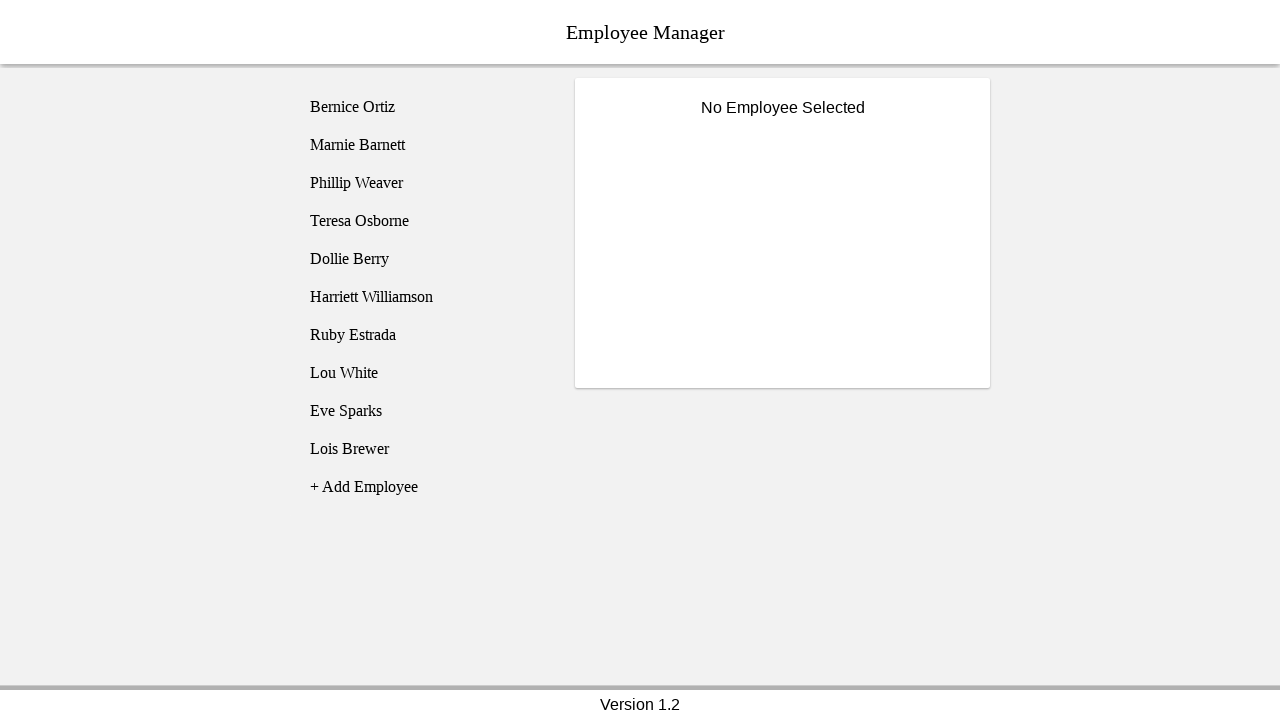

Clicked on Bernice Ortiz employee record at (425, 107) on [name='employee1']
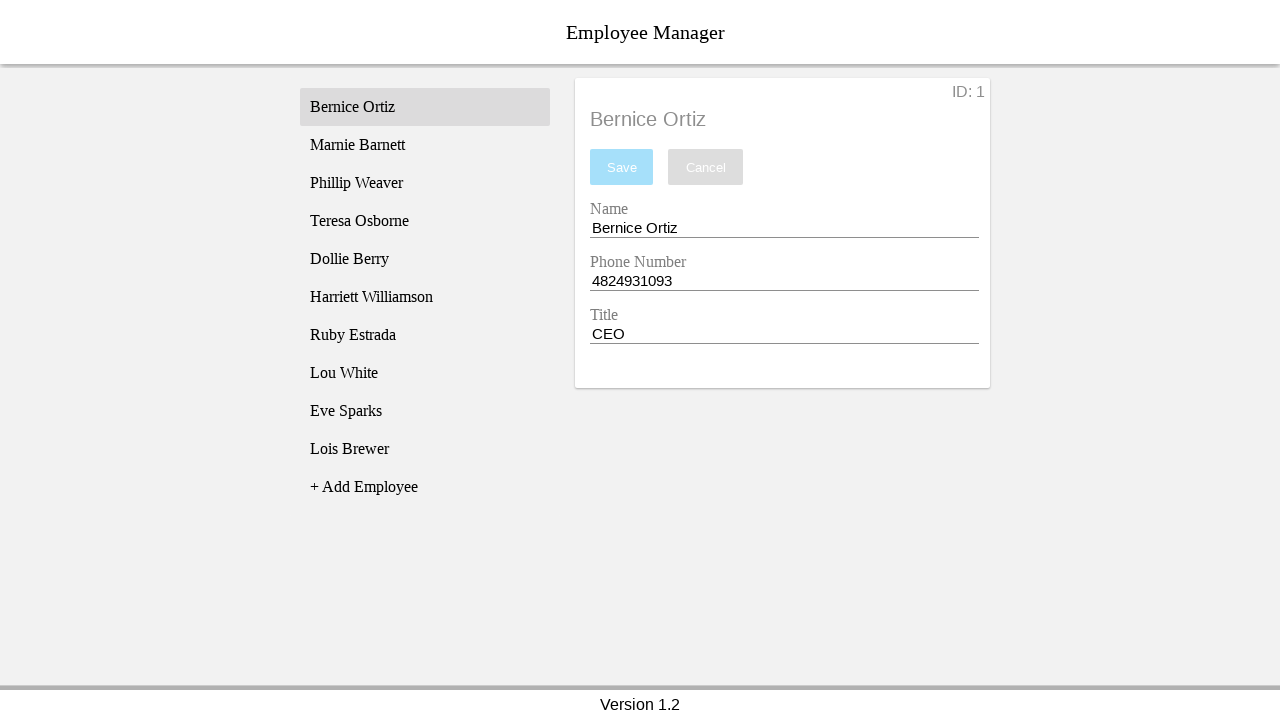

Name entry field became visible
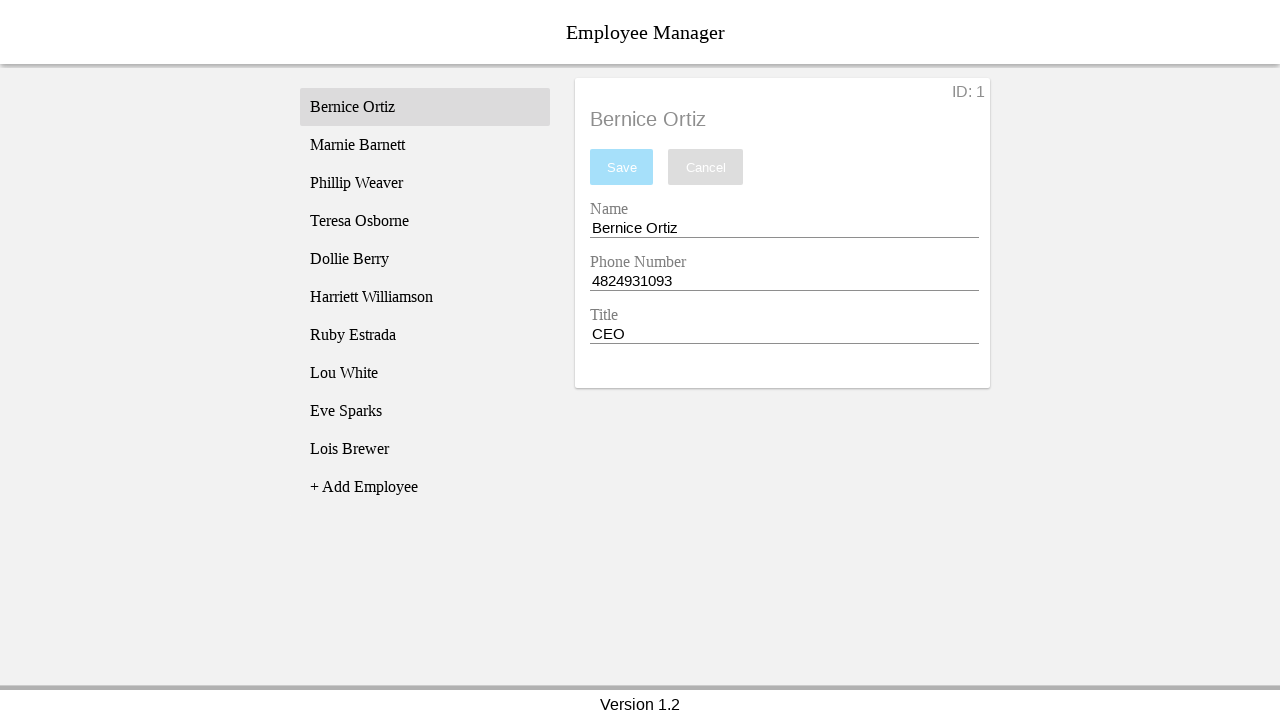

Changed employee name to 'Test Name' without saving on [name='nameEntry']
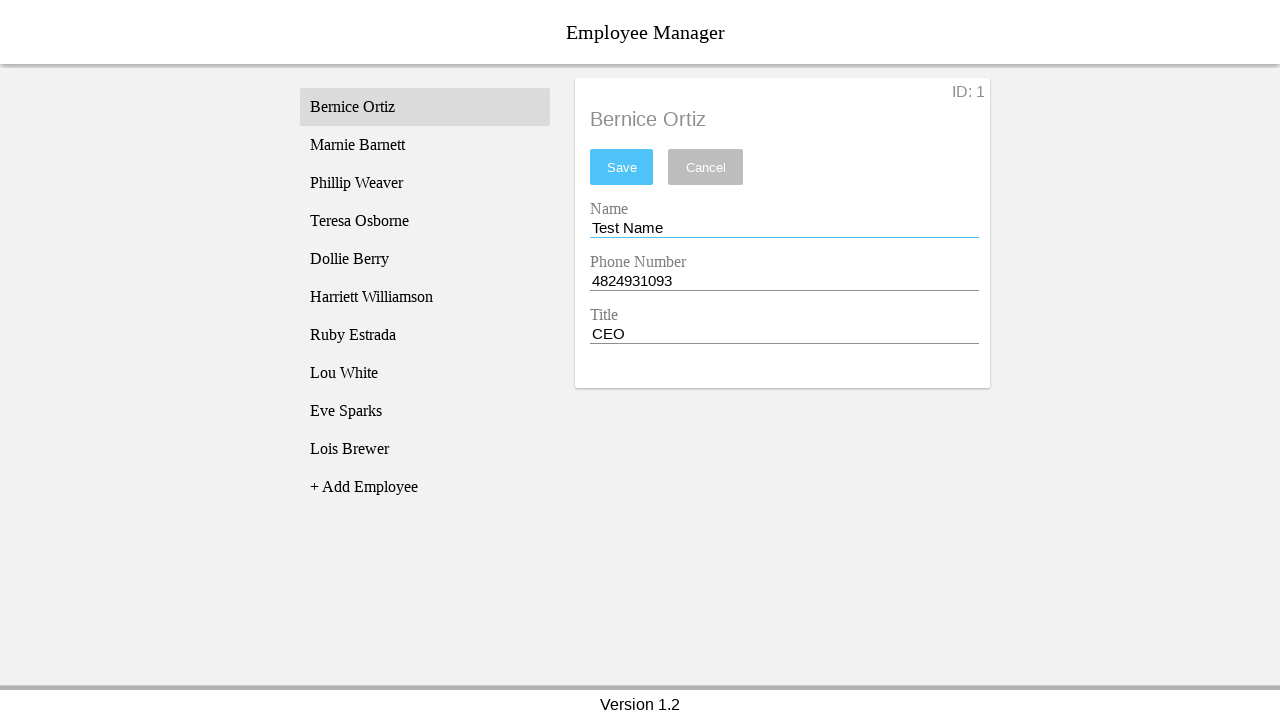

Switched to Phillip Weaver employee record at (425, 183) on [name='employee3']
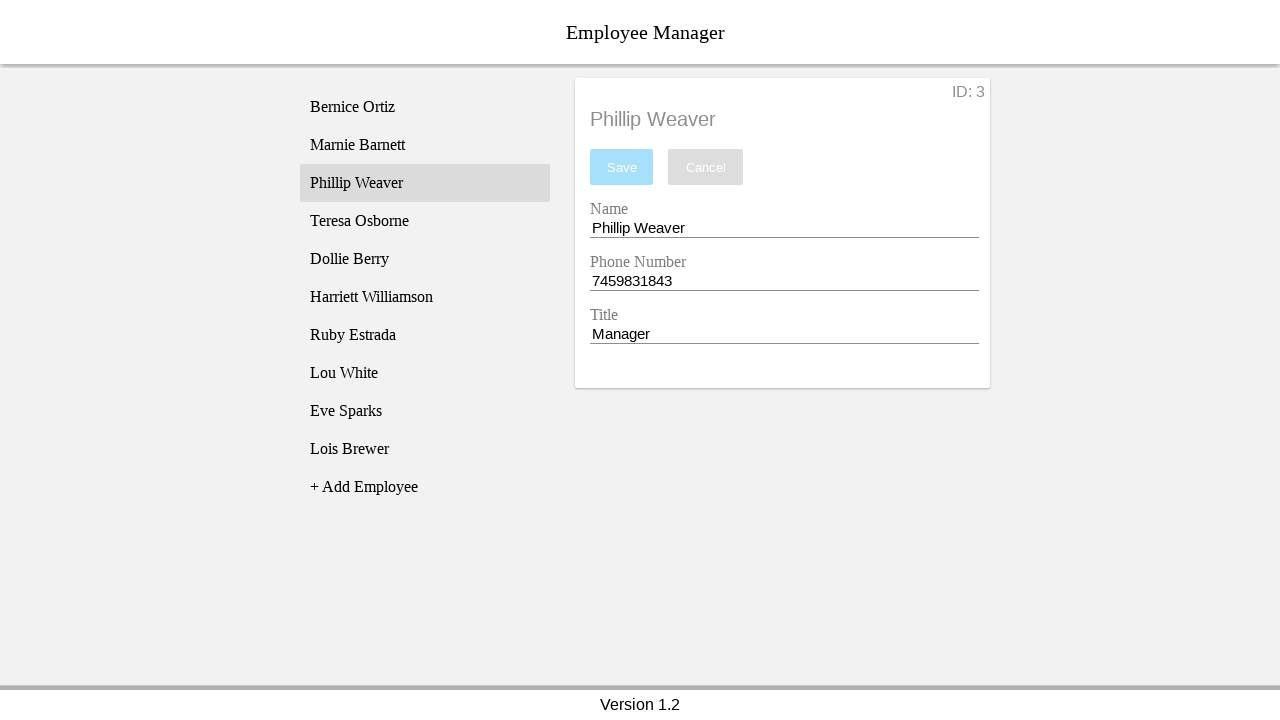

Phillip Weaver's name displayed in employee title
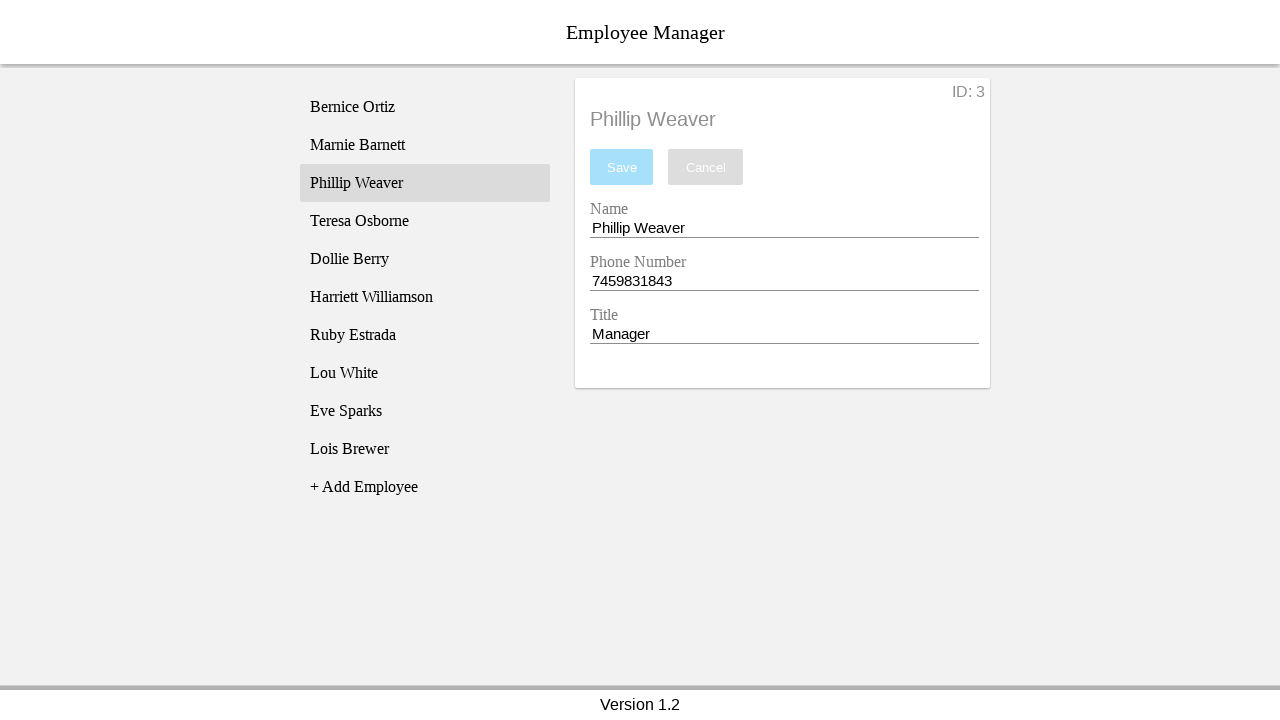

Switched back to Bernice Ortiz employee record at (425, 107) on [name='employee1']
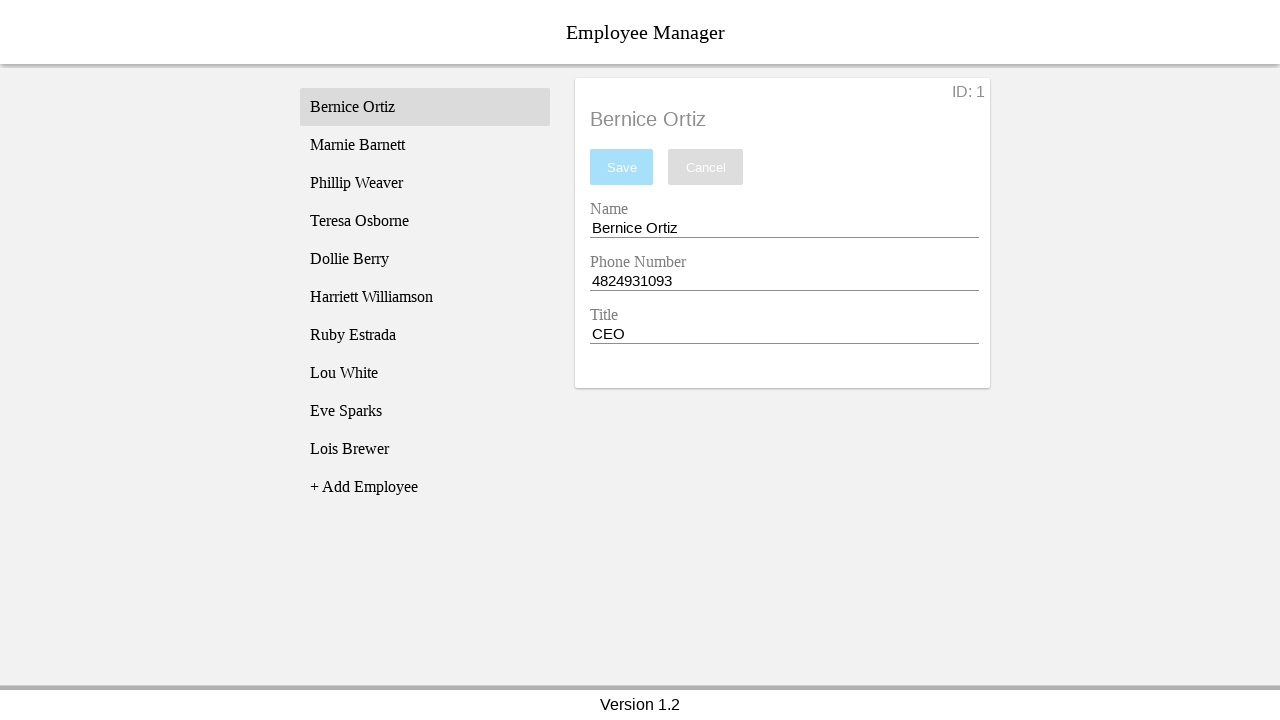

Bernice Ortiz's name displayed in employee title
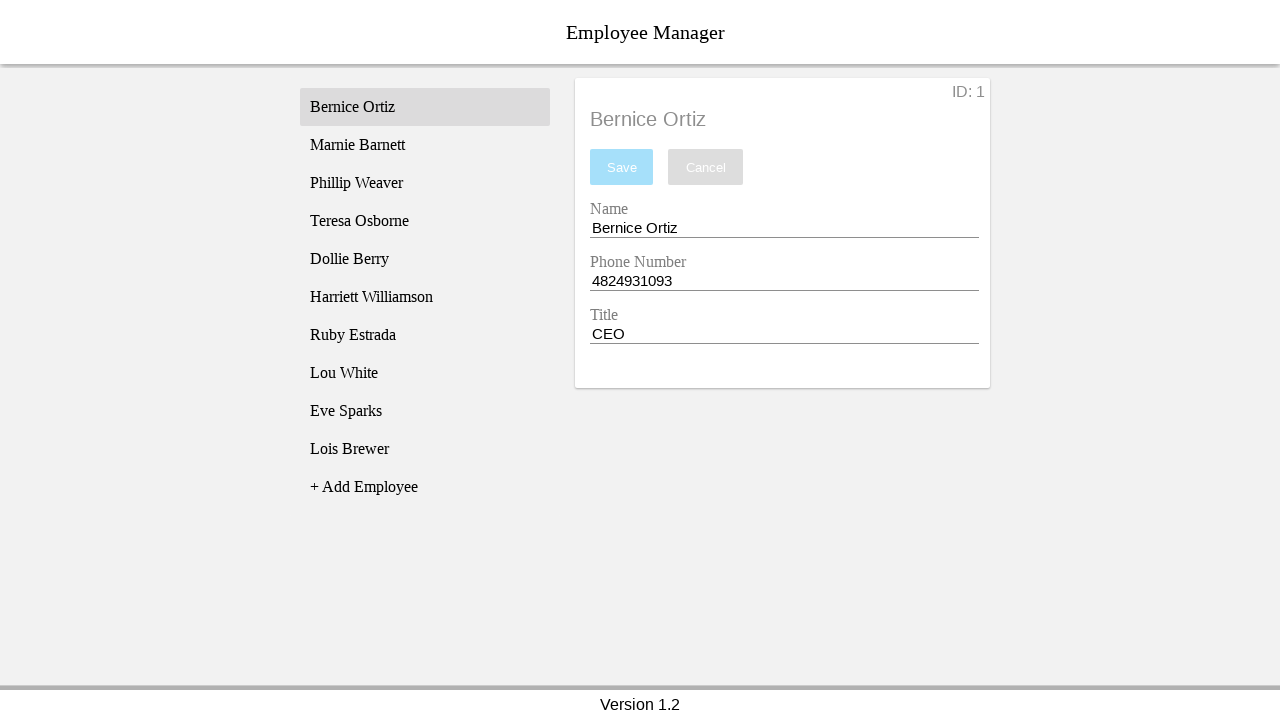

Verified that unsaved name change reverted to original 'Bernice Ortiz'
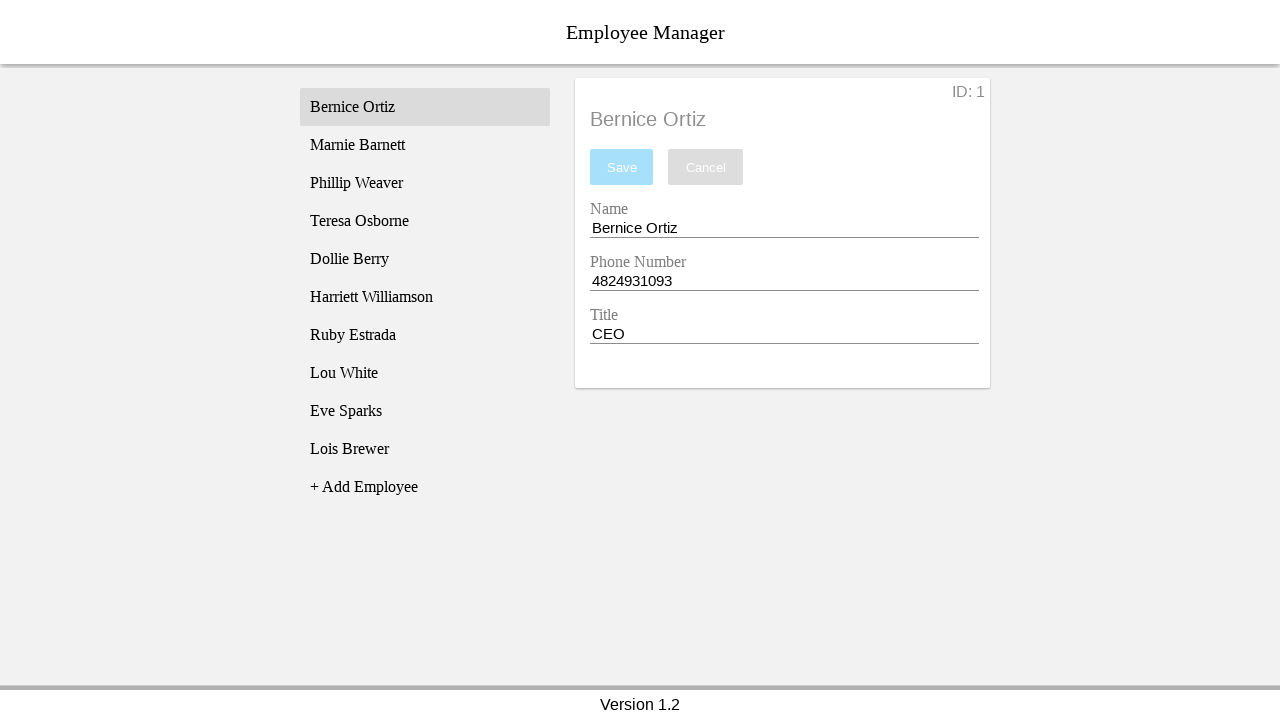

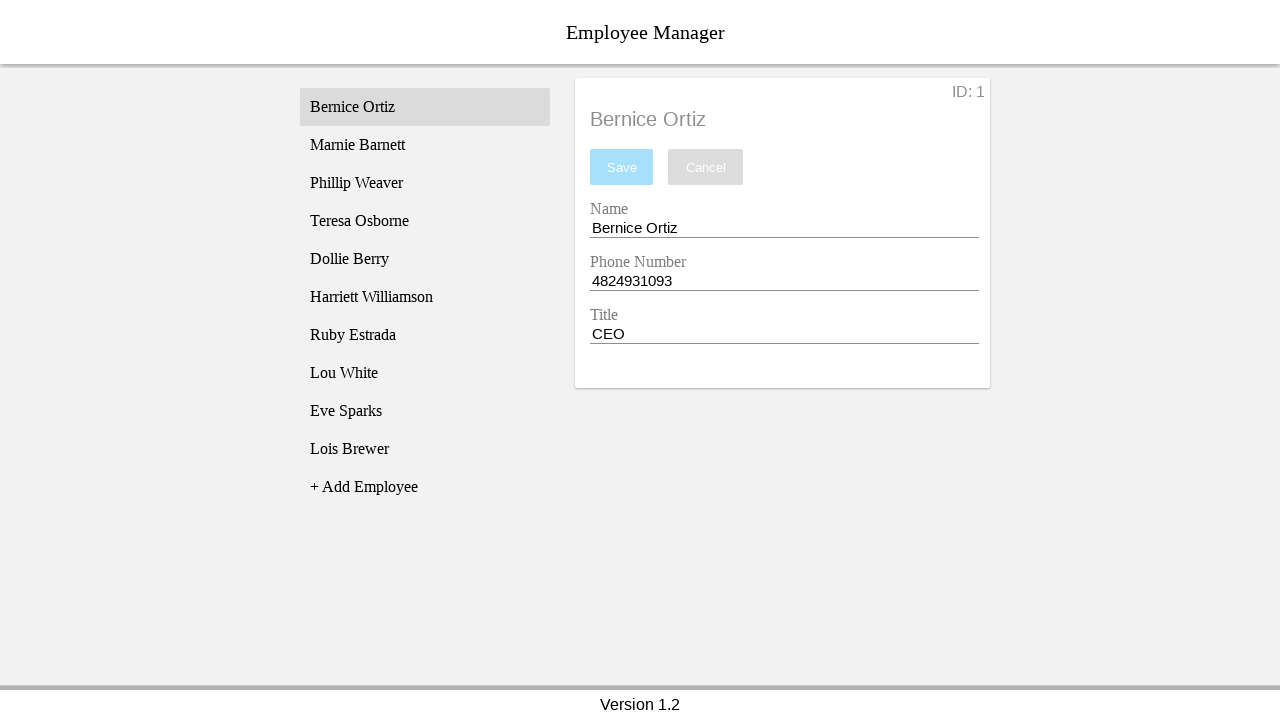